Tests passenger selection dropdown functionality by incrementing and decrementing counts for adults, children, and infants

Starting URL: https://rahulshettyacademy.com/dropdownsPractise/

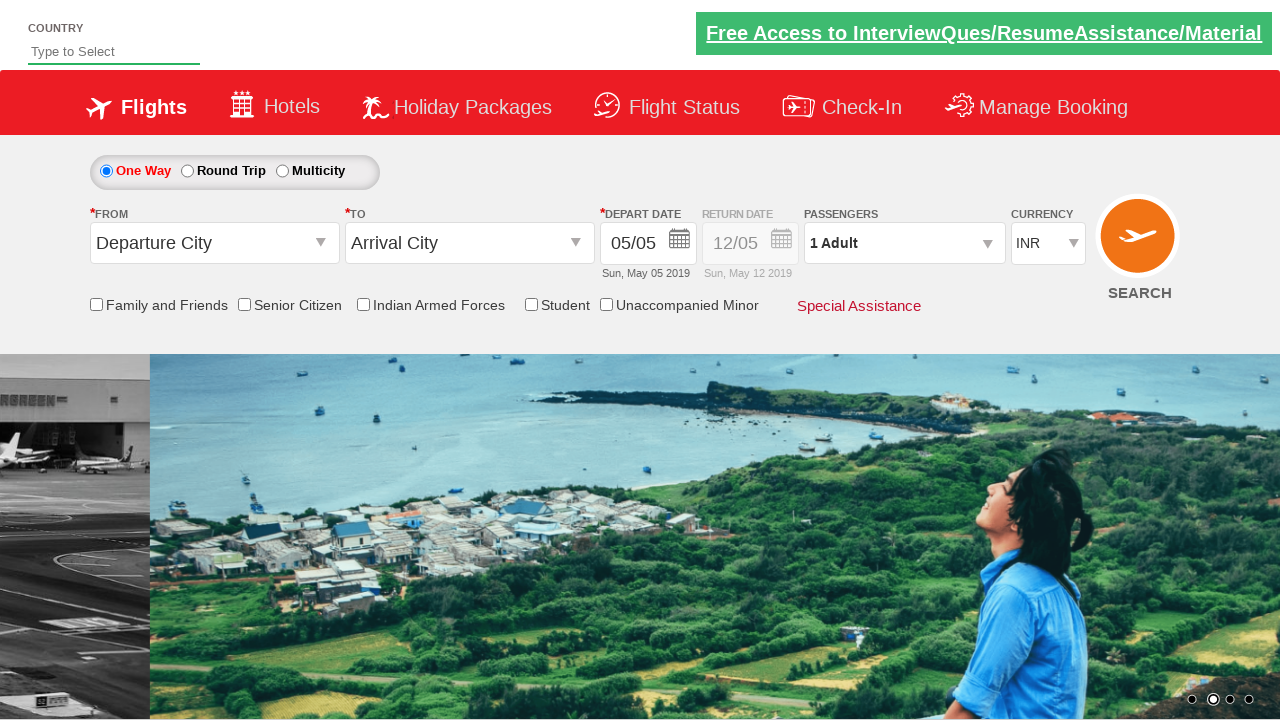

Clicked passenger selection dropdown to open at (904, 243) on div.paxinfo
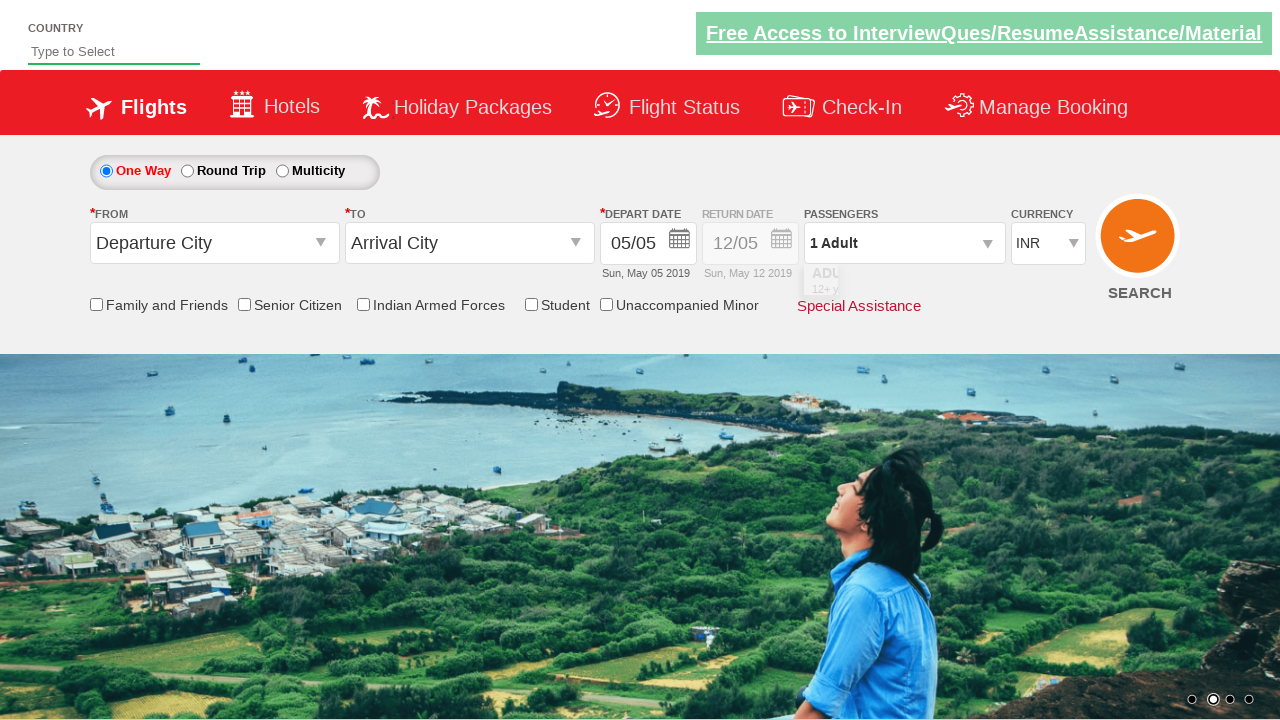

Waited 2 seconds for dropdown to fully open
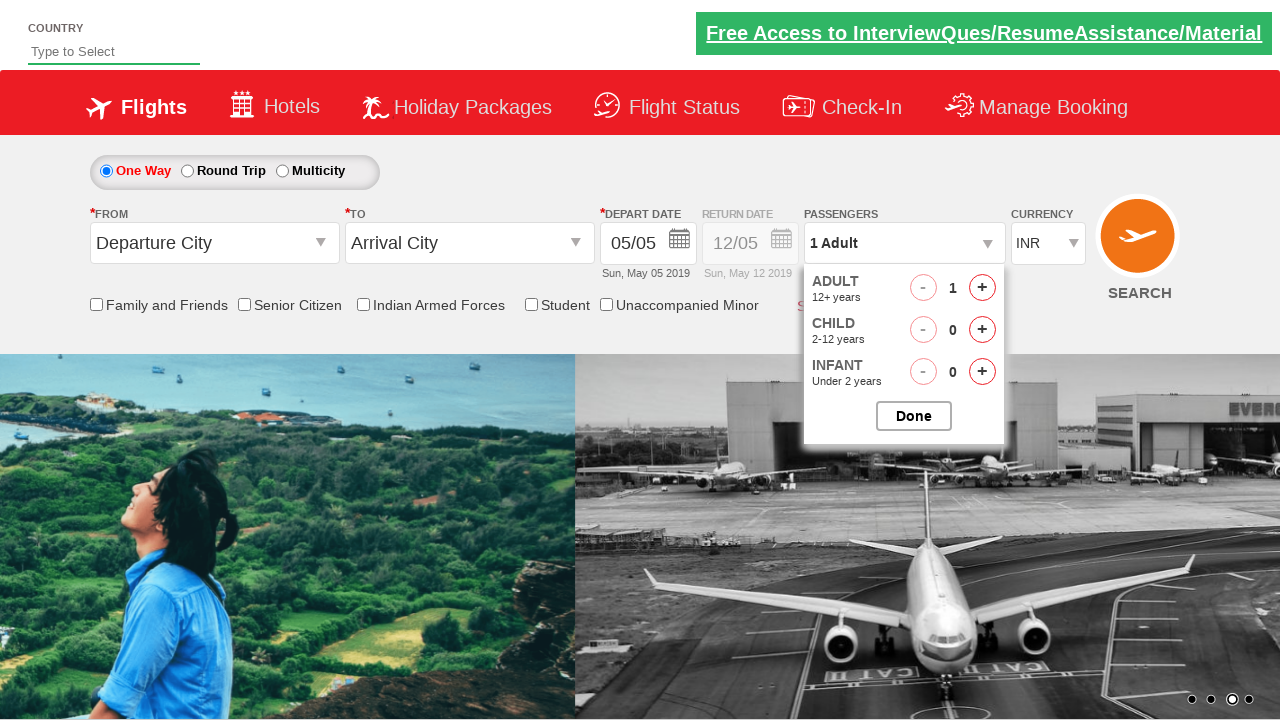

Incremented adult count (iteration 1/3) at (982, 288) on #hrefIncAdt
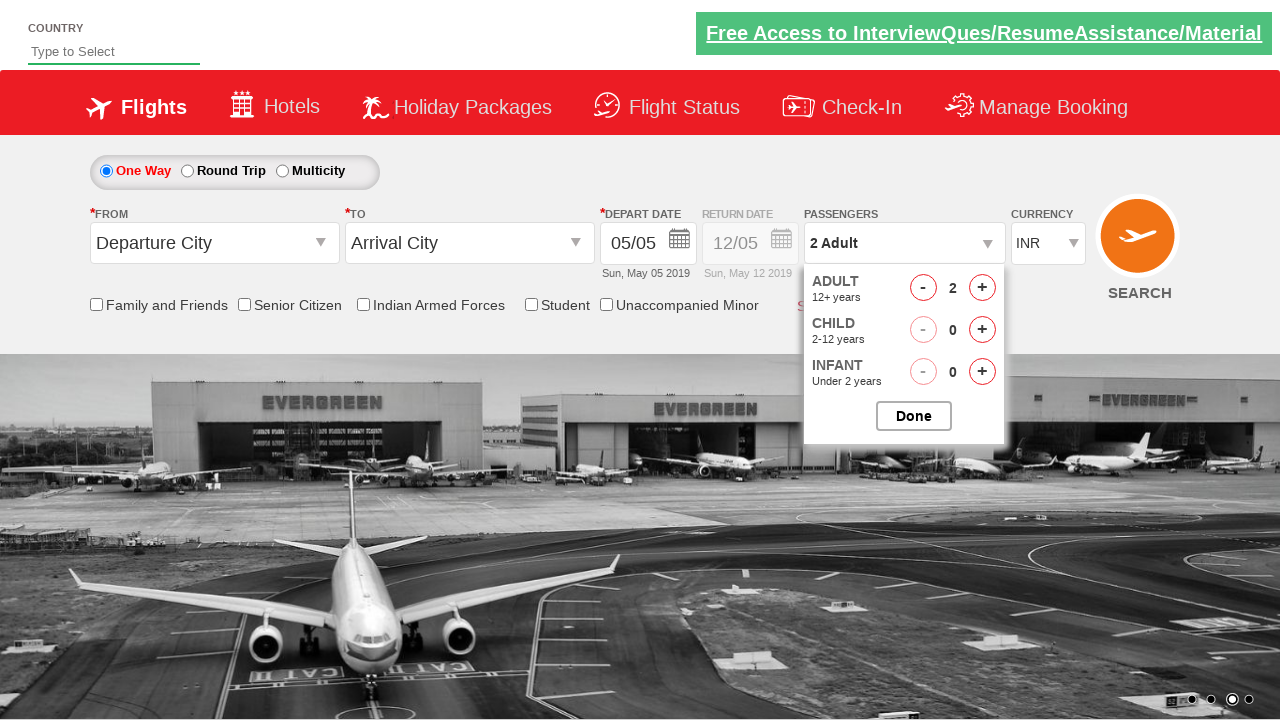

Incremented adult count (iteration 2/3) at (982, 288) on #hrefIncAdt
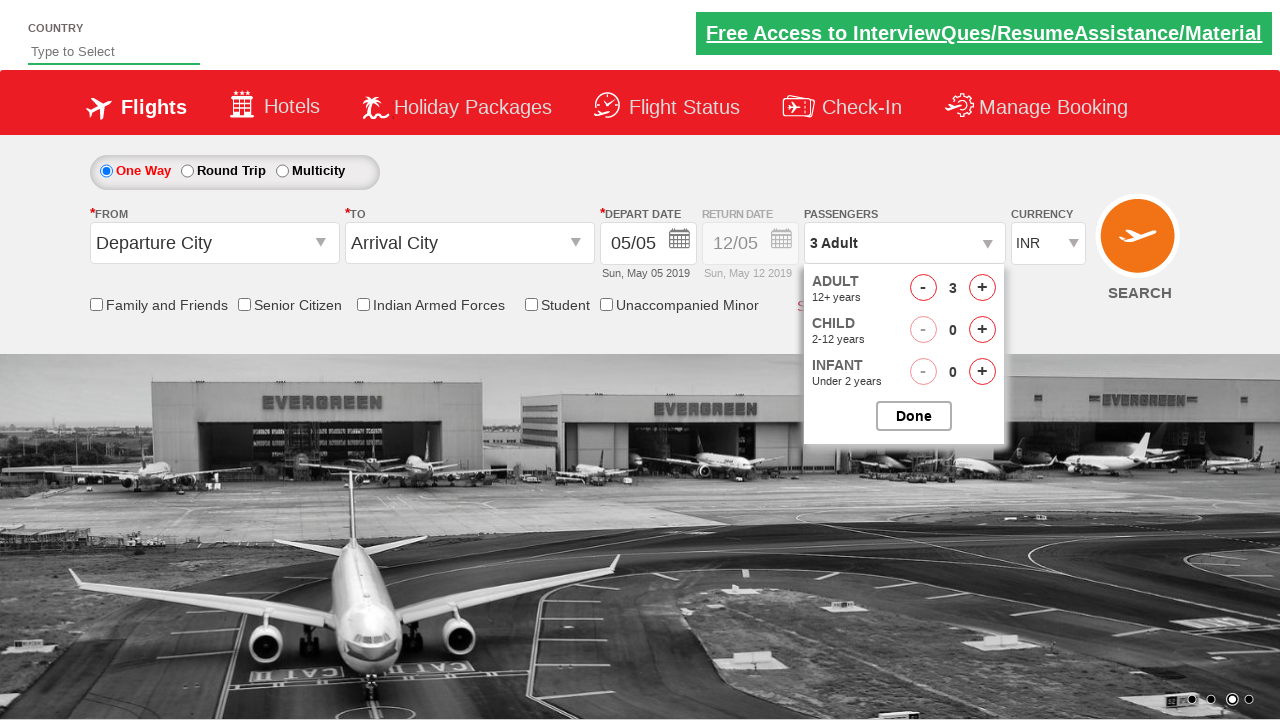

Incremented adult count (iteration 3/3) at (982, 288) on #hrefIncAdt
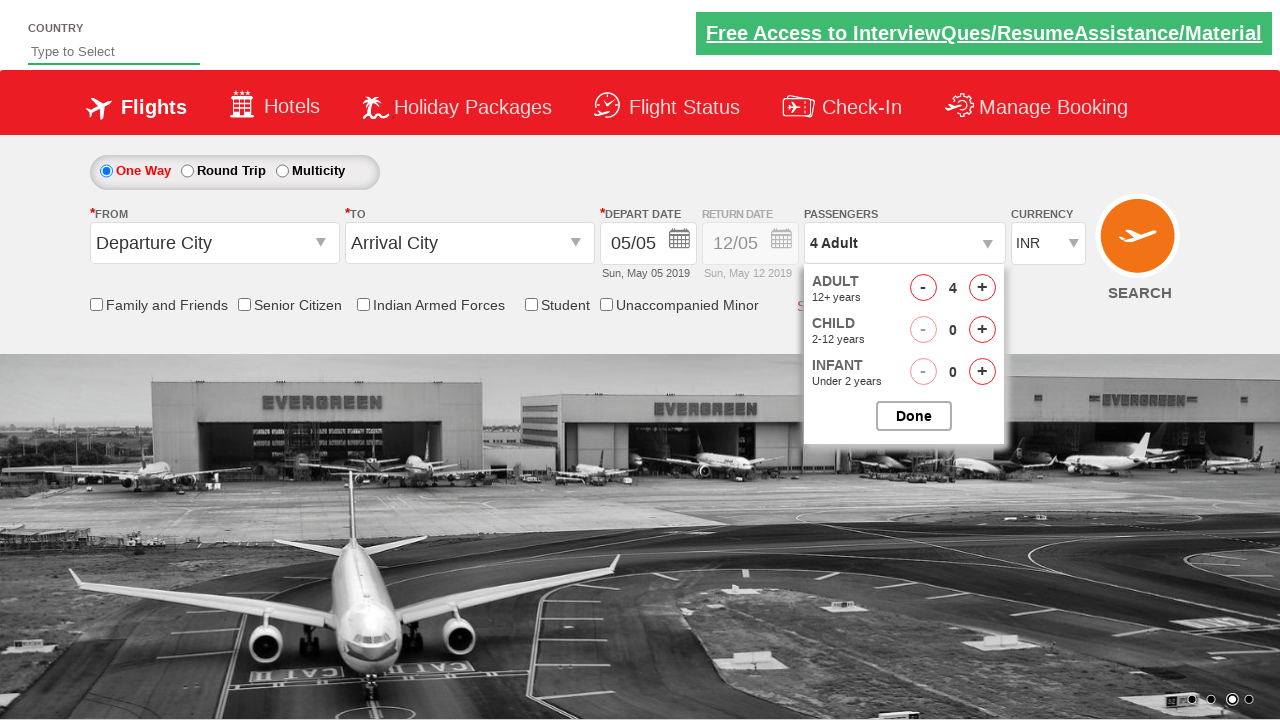

Incremented child count (iteration 1/2) at (982, 330) on #hrefIncChd
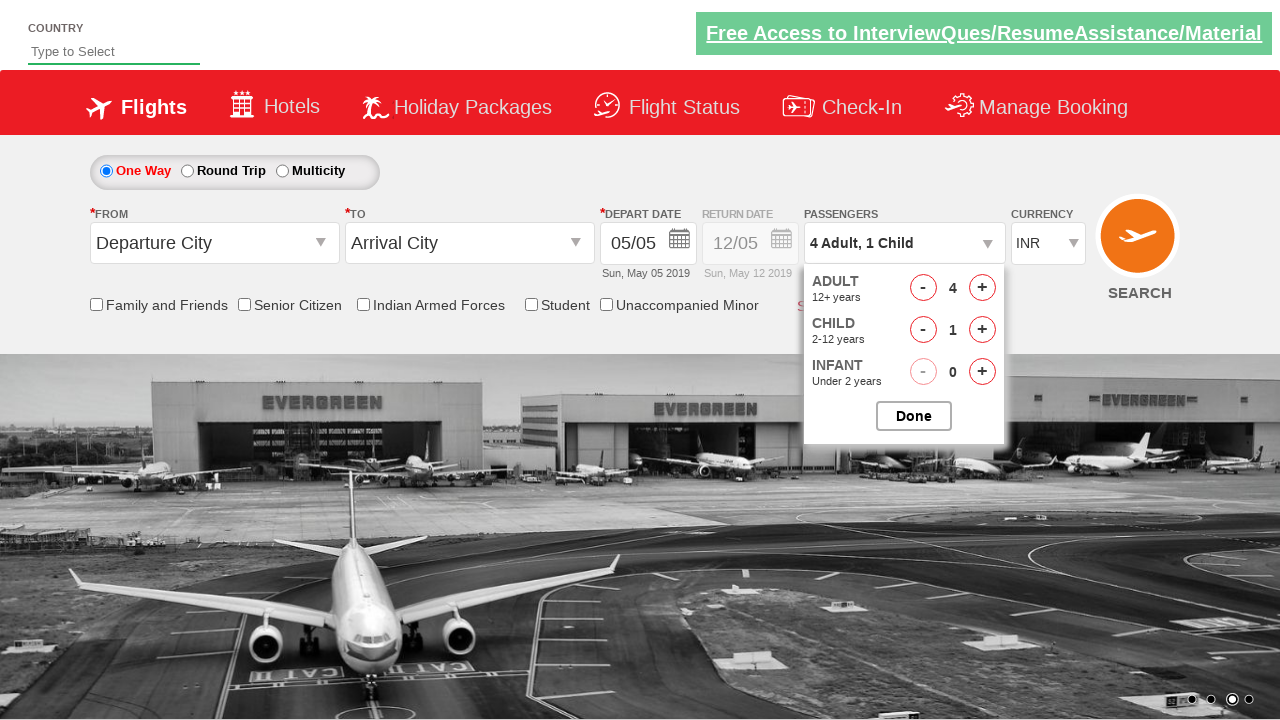

Incremented child count (iteration 2/2) at (982, 330) on #hrefIncChd
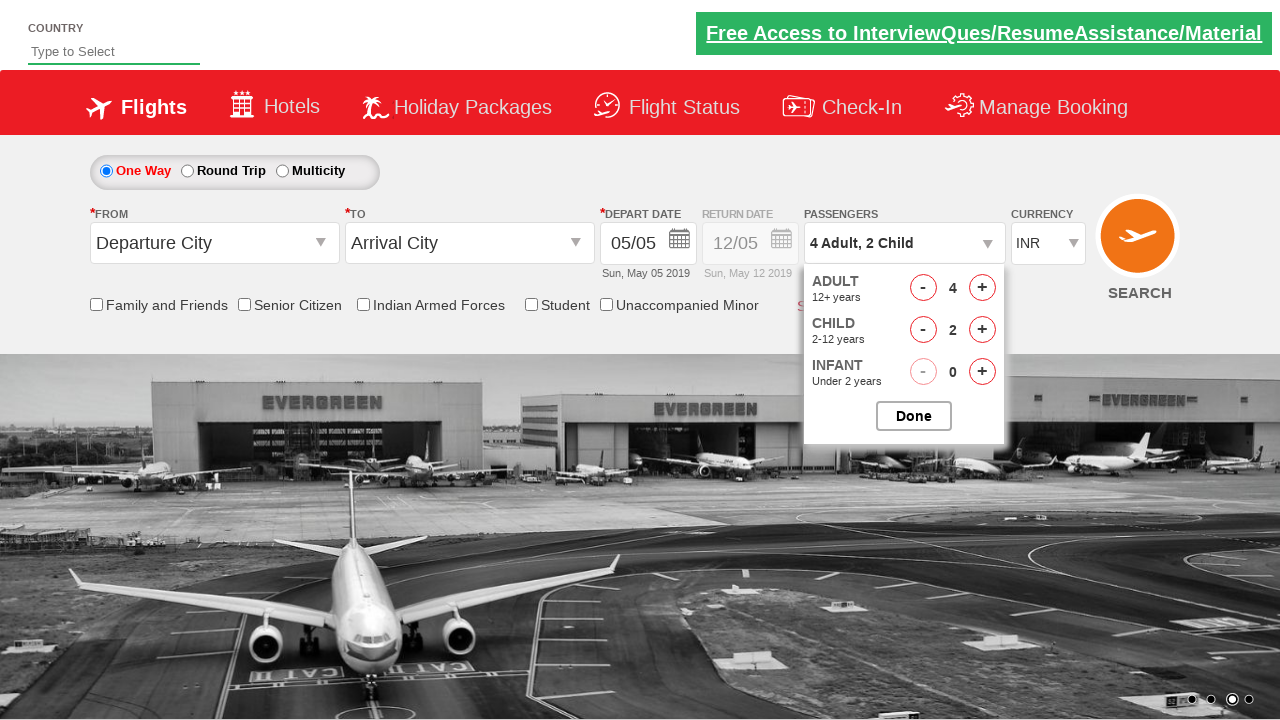

Decremented child count once at (923, 330) on #hrefDecChd
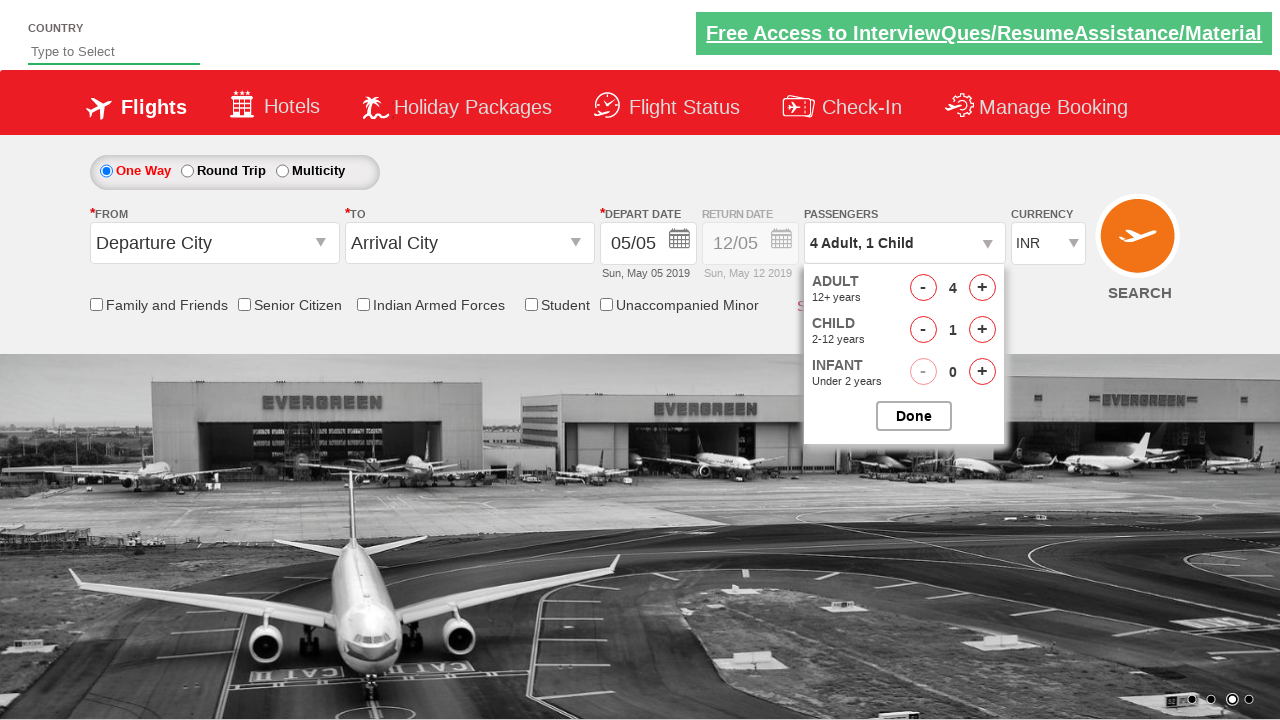

Incremented infant count (iteration 1/4) at (982, 372) on #hrefIncInf
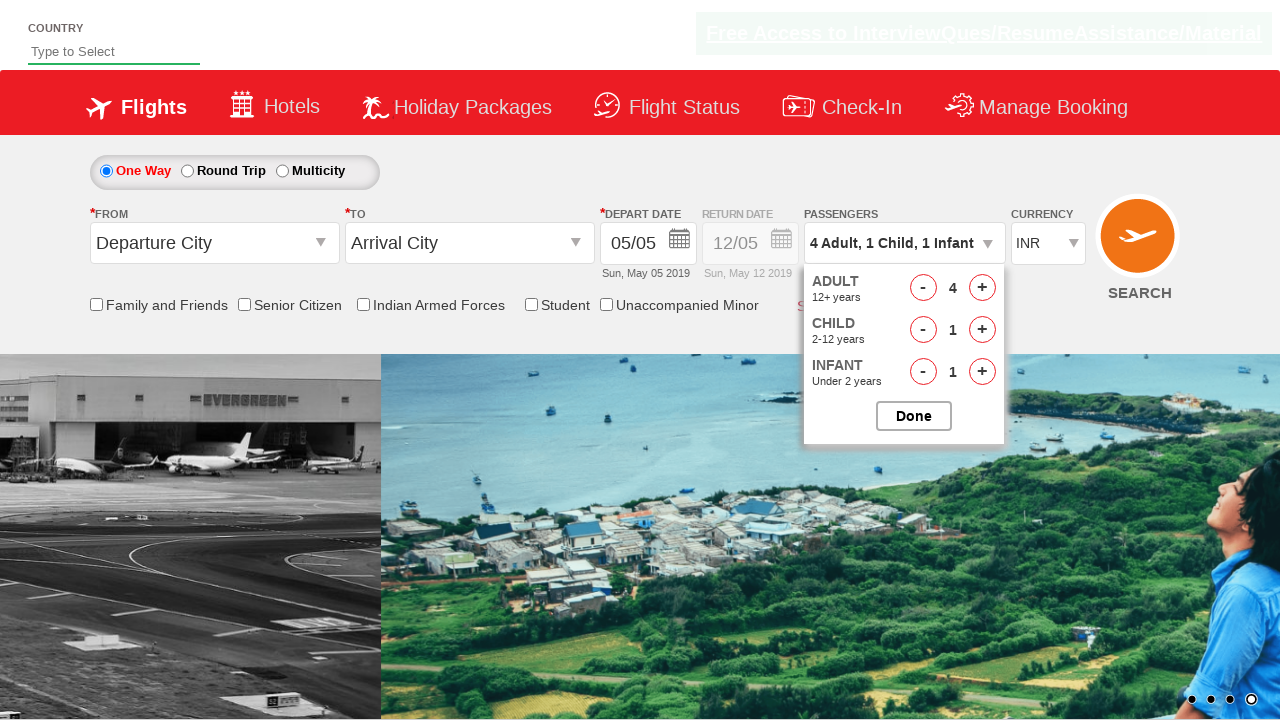

Incremented infant count (iteration 2/4) at (982, 372) on #hrefIncInf
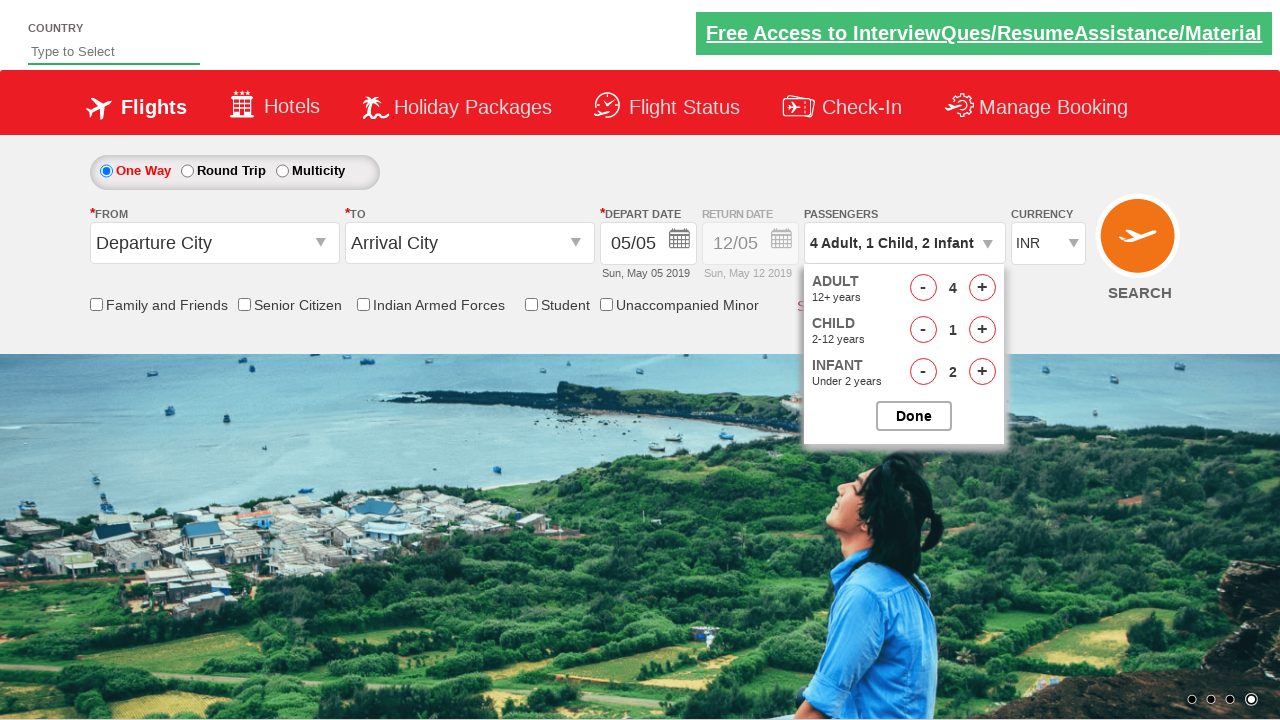

Incremented infant count (iteration 3/4) at (982, 372) on #hrefIncInf
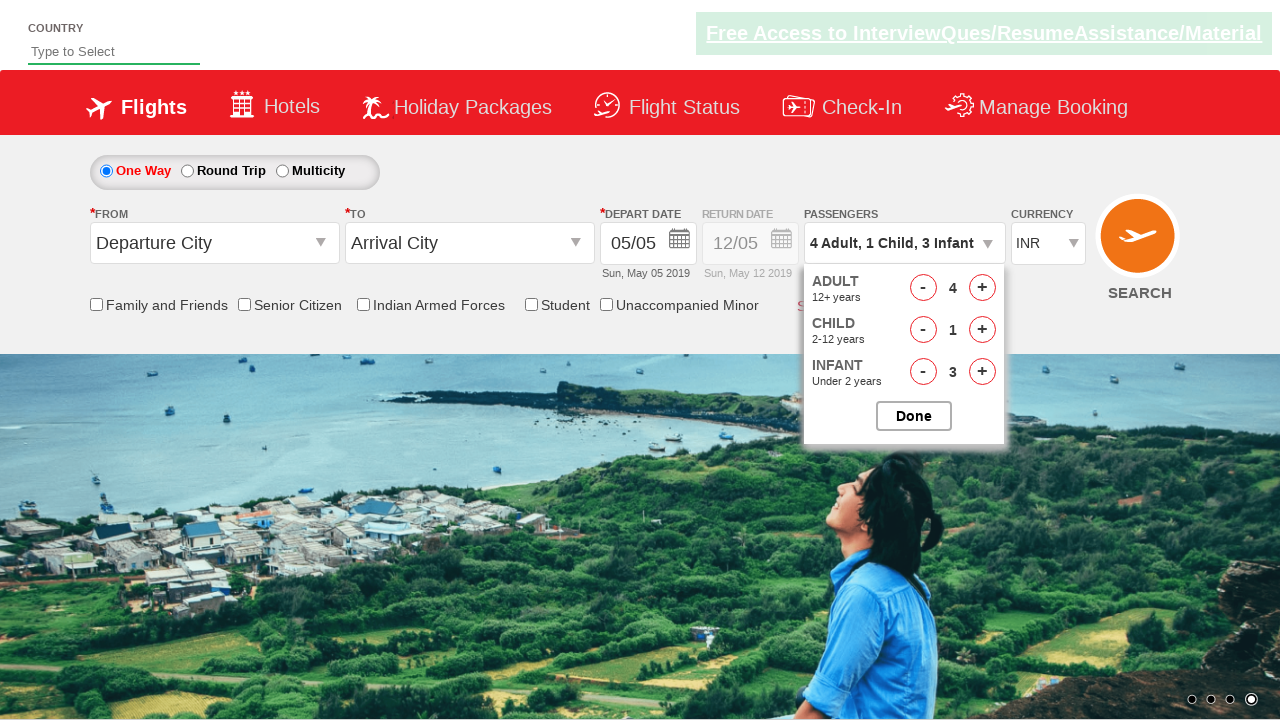

Incremented infant count (iteration 4/4) at (982, 372) on #hrefIncInf
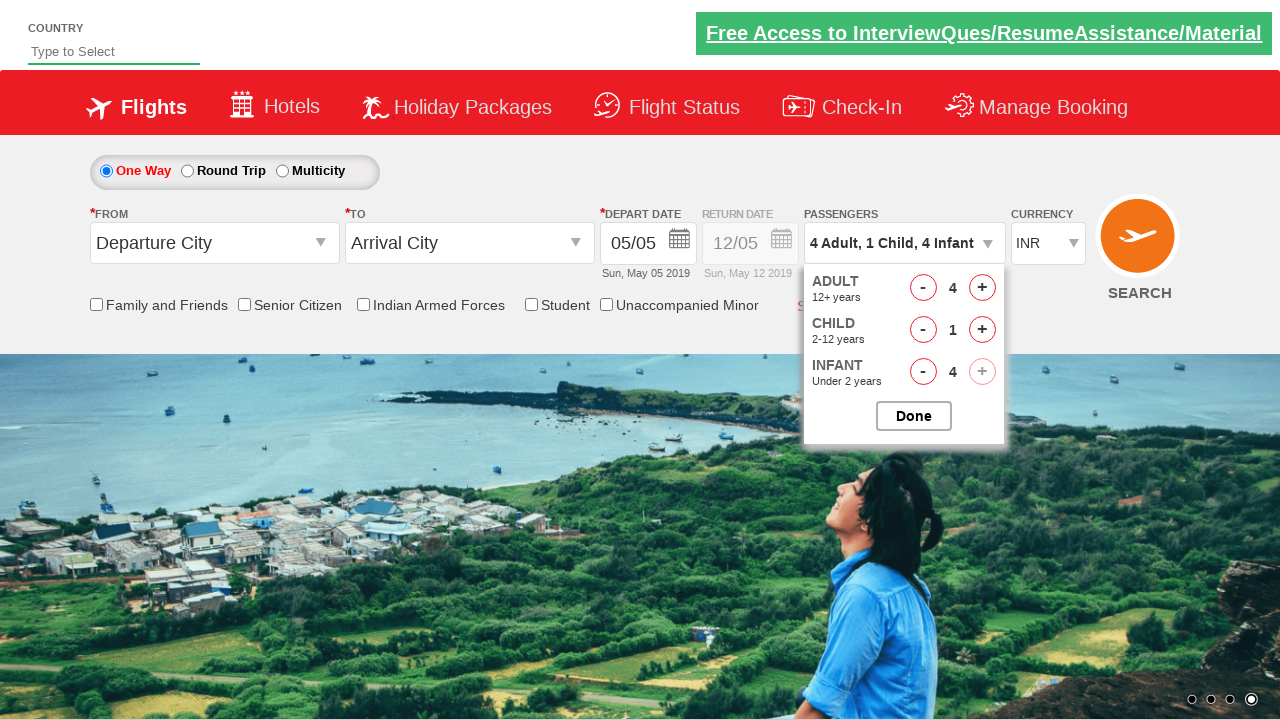

Clicked done button to close dropdown at (914, 416) on input.buttonN
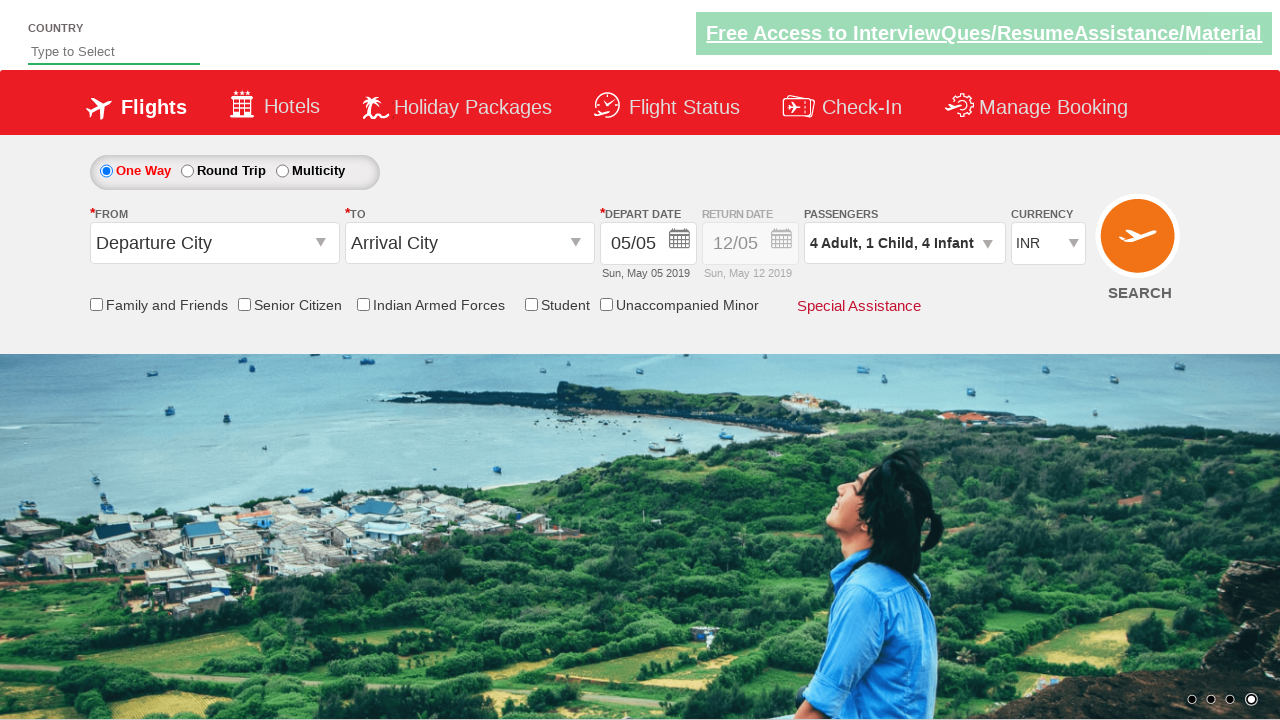

Verified passenger info is displayed
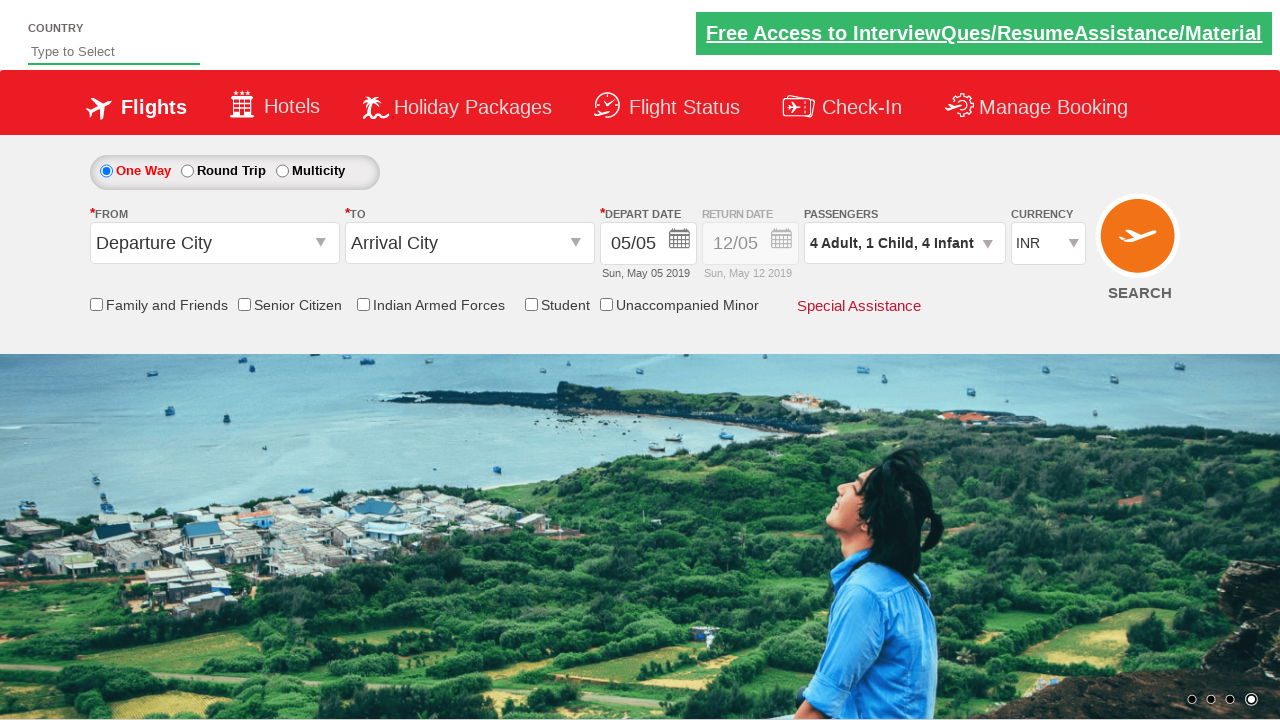

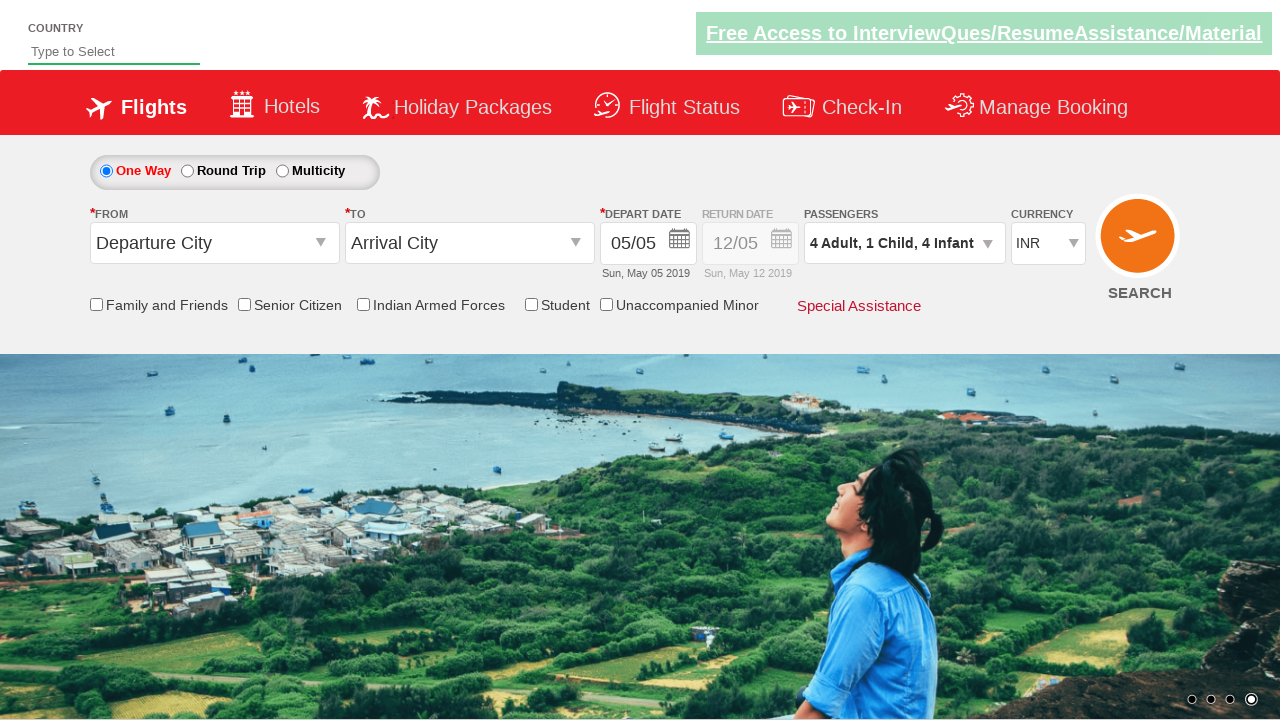